Tests keyboard actions on a text comparison website by entering text in the first field, selecting all text, copying it, tabbing to the second field, and pasting the text

Starting URL: https://text-compare.com/

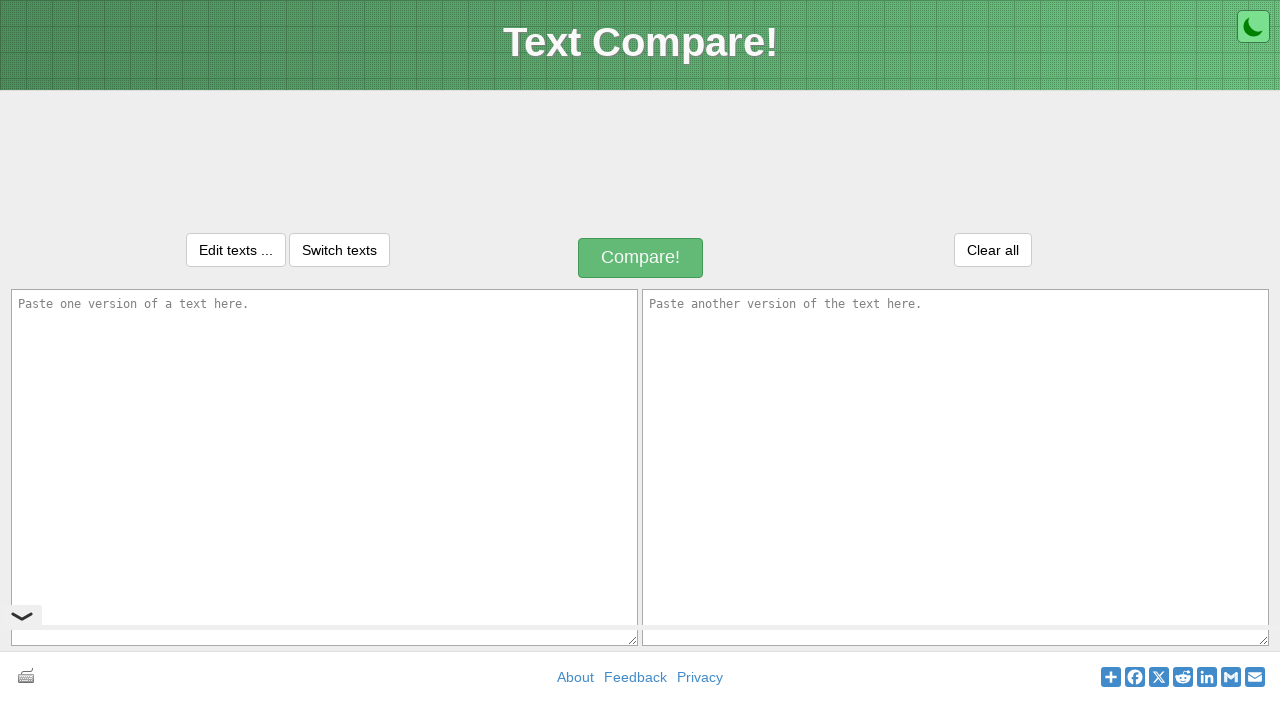

Entered 'Welcome' text in the first textarea on #inputText1
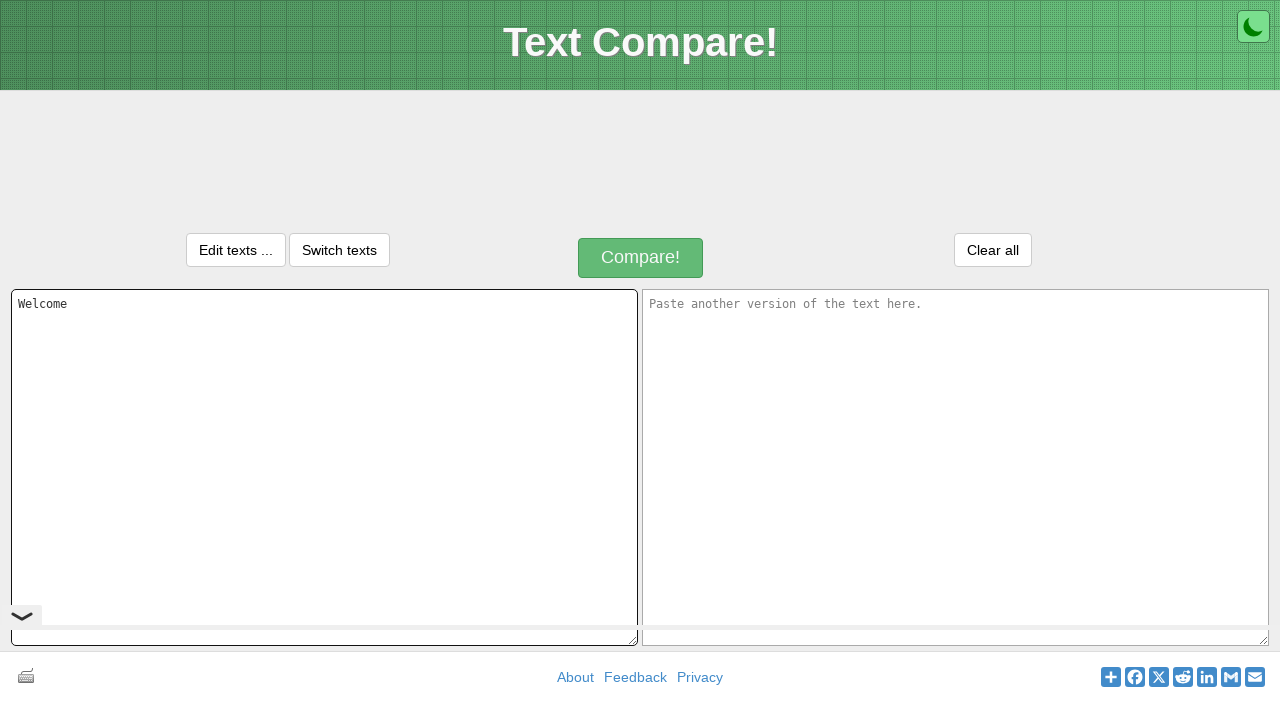

Selected all text in first textarea using Ctrl+A on #inputText1
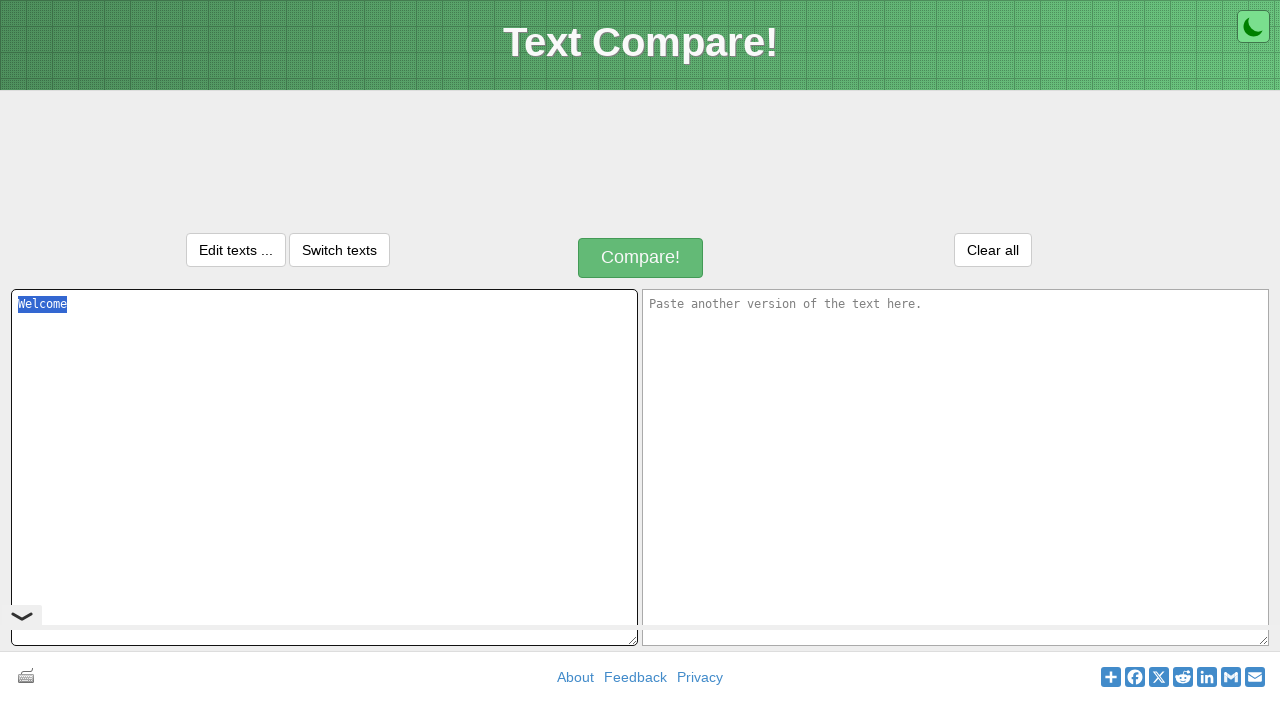

Copied selected text using Ctrl+C on #inputText1
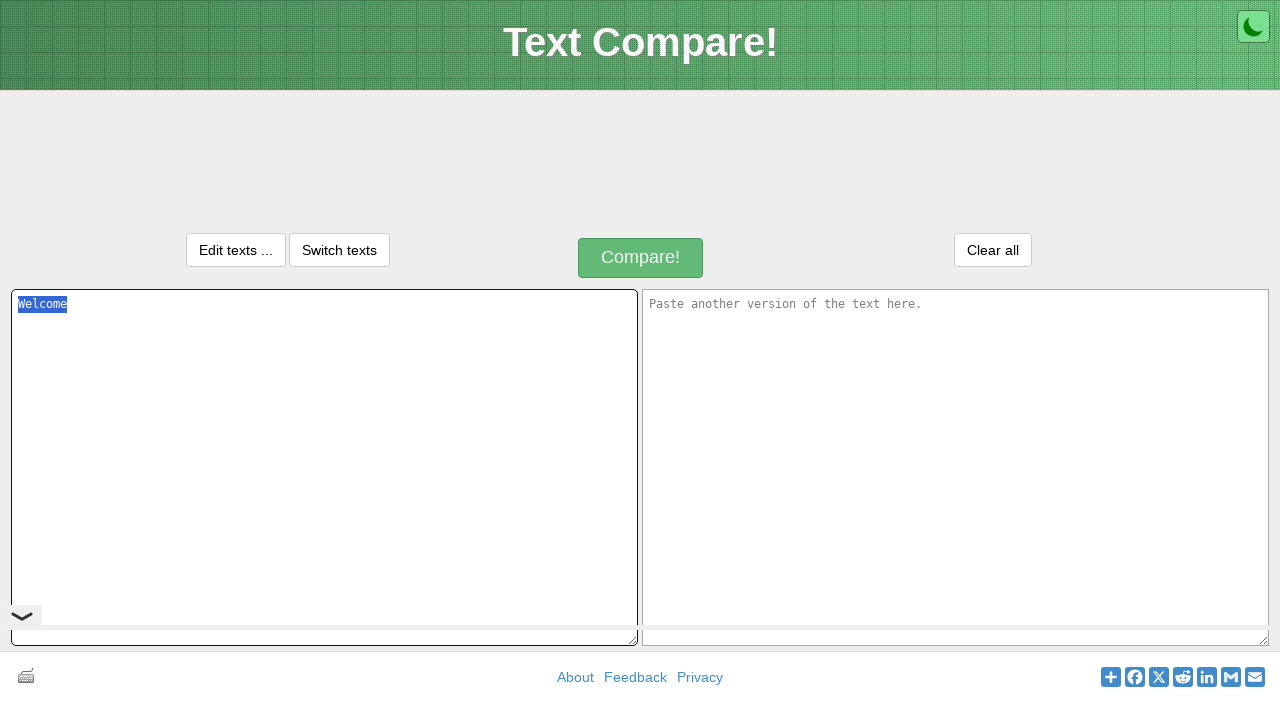

Tabbed to the second textarea
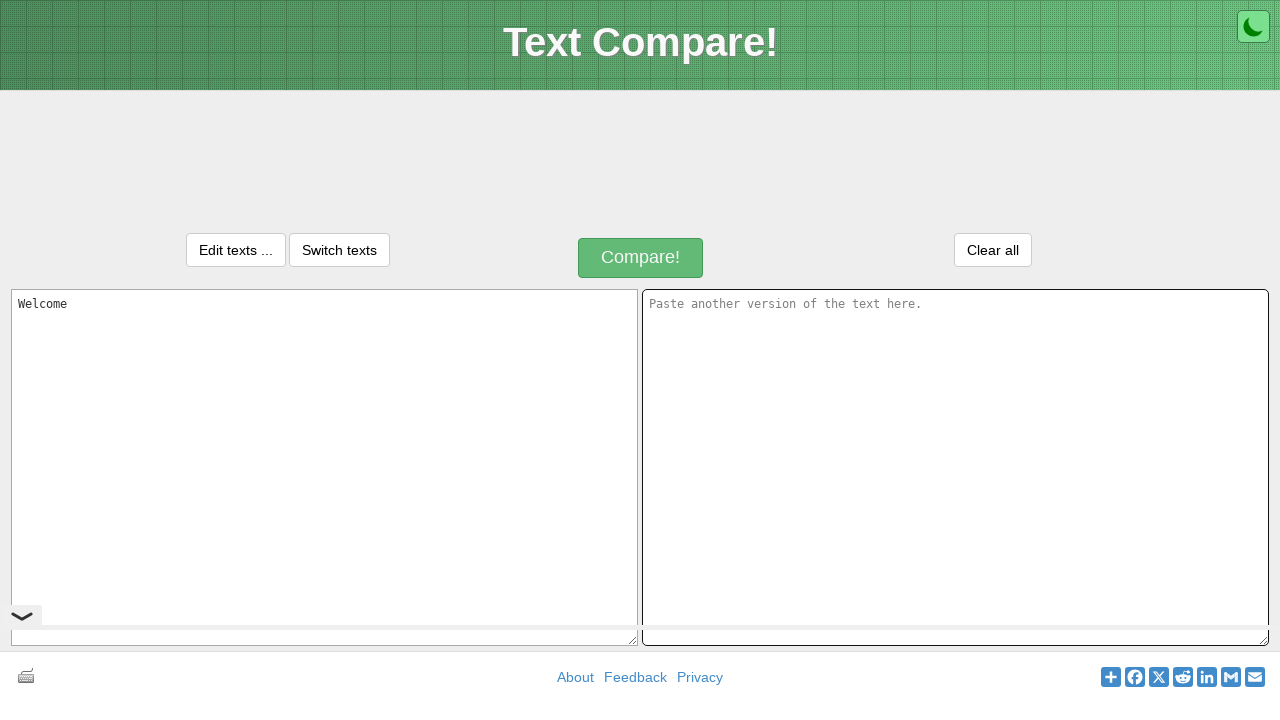

Pasted copied text into second textarea using Ctrl+V
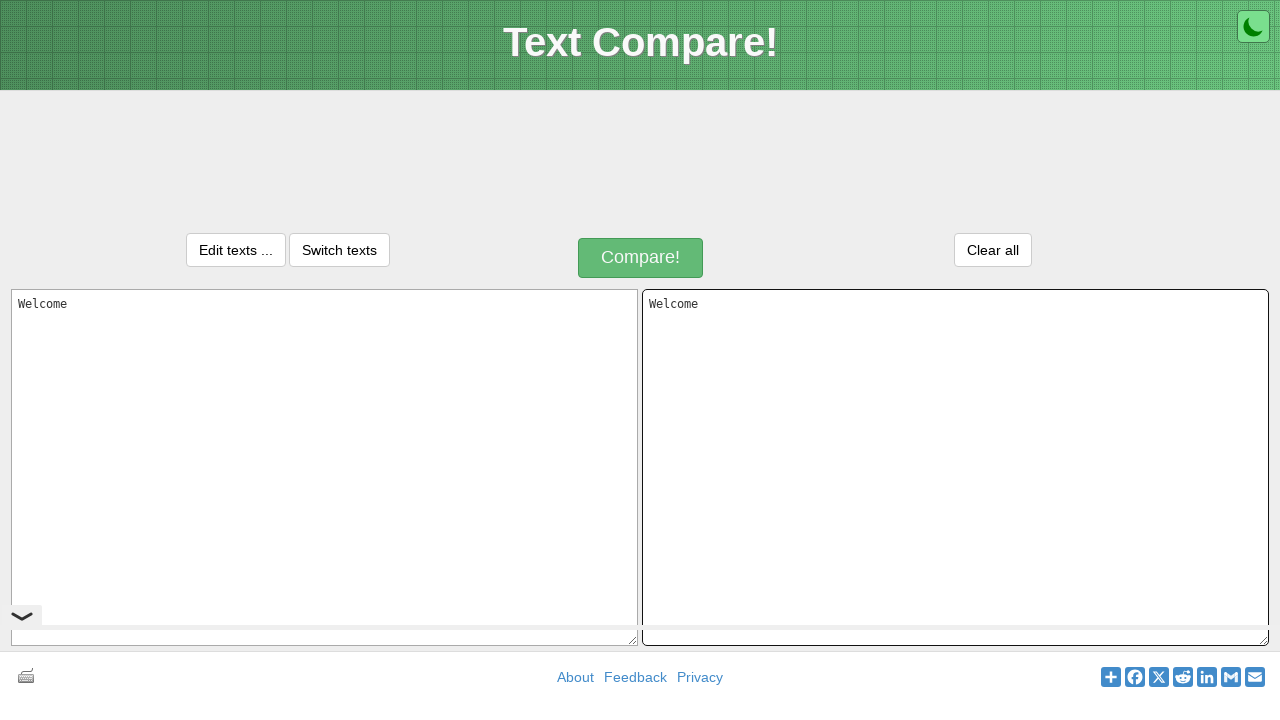

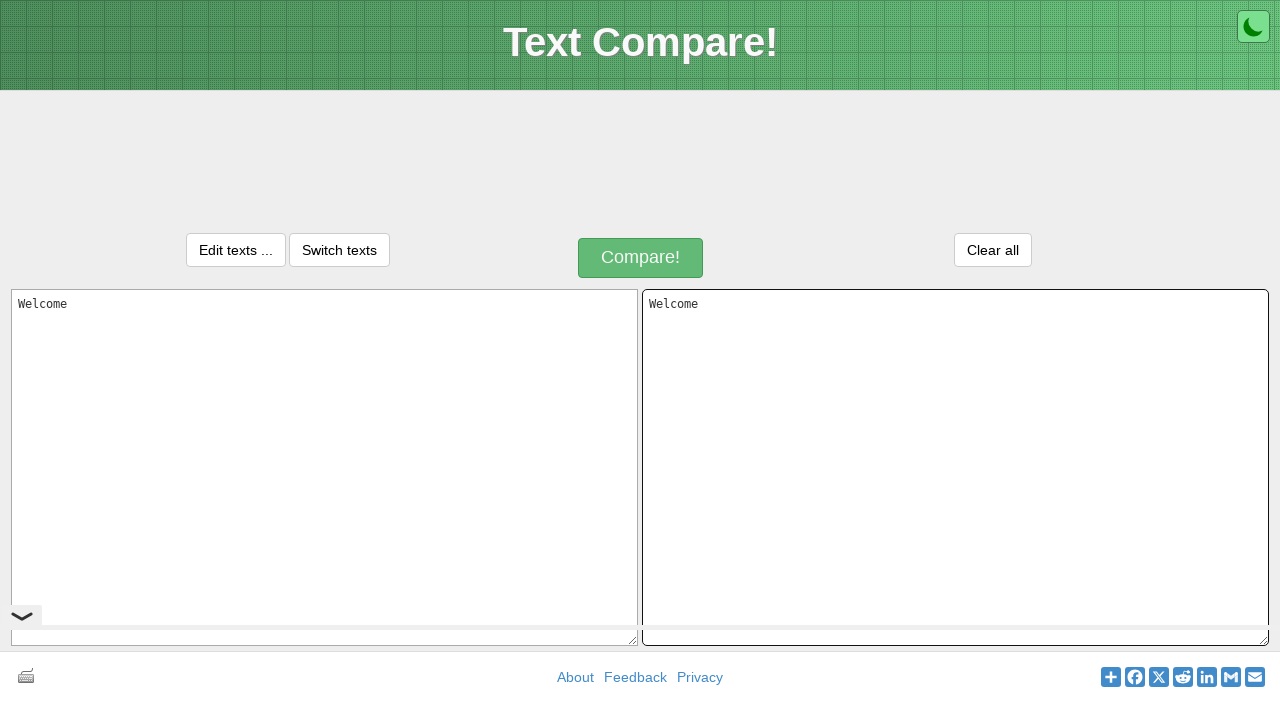